Tests an Angular practice form by filling out various form fields including text inputs, checkbox, dropdown selection, and radio buttons, then submitting the form and verifying success message

Starting URL: https://rahulshettyacademy.com/angularpractice/

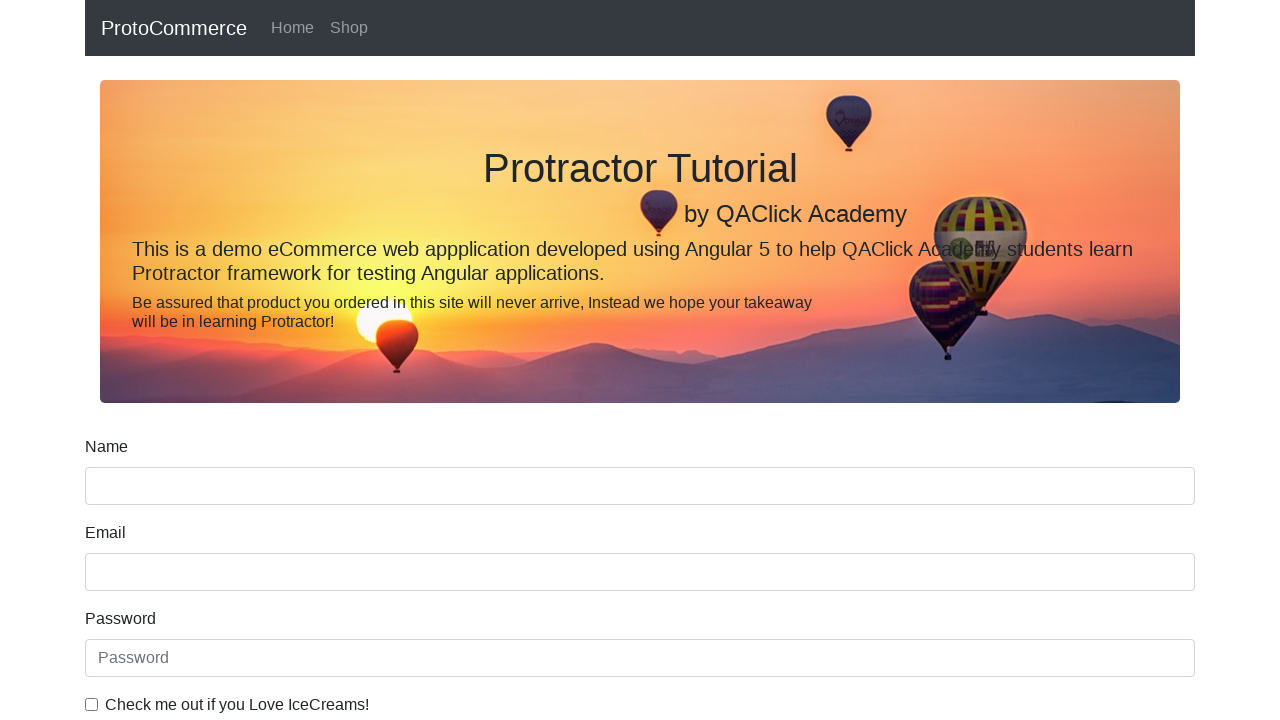

Filled name field with 'Rahul Shetty' on input[name='name']
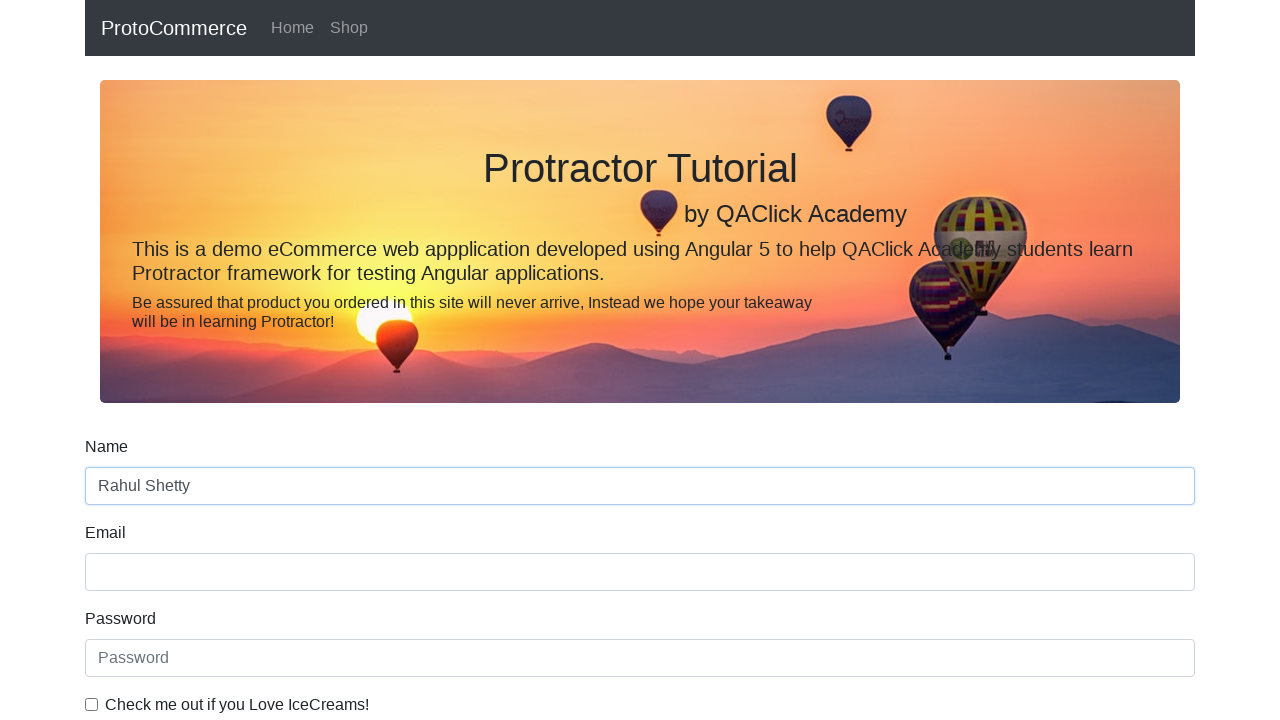

Filled email field with 'rahulshetty@gmail.com' on input[name='email']
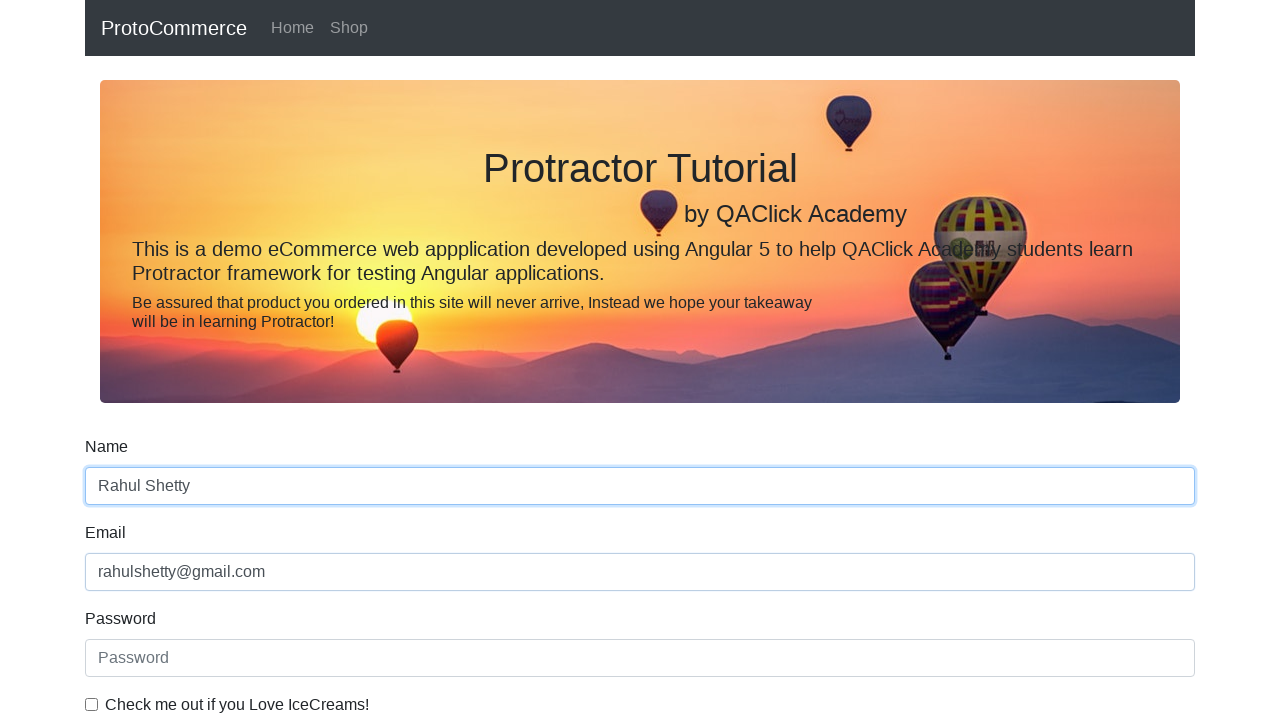

Filled password field with 'password' on #exampleInputPassword1
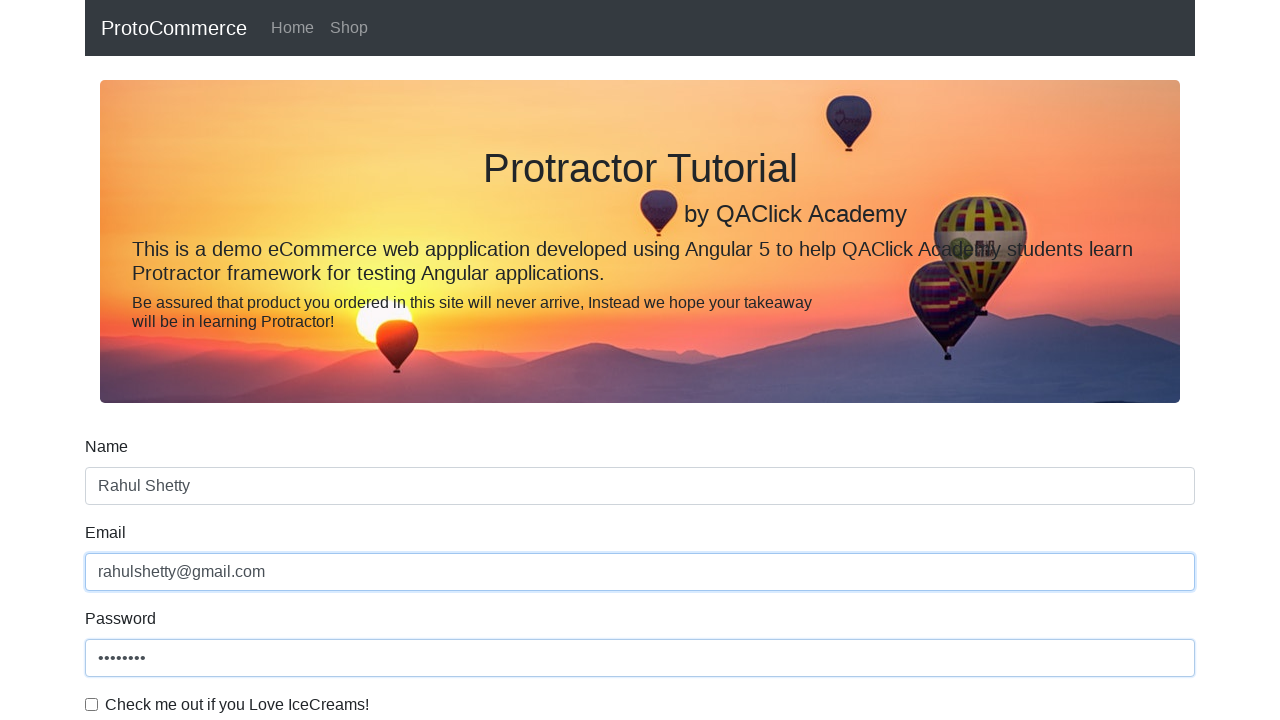

Checked the checkbox at (92, 704) on #exampleCheck1
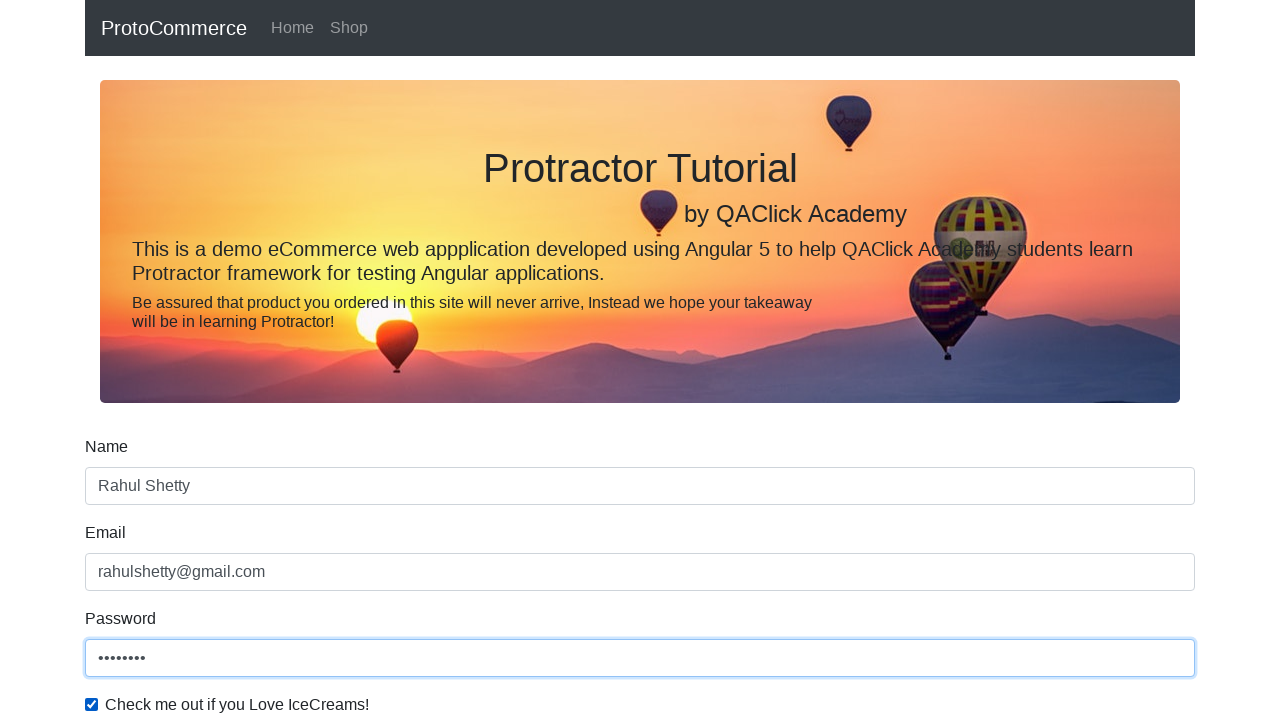

Selected 'Female' from dropdown on #exampleFormControlSelect1
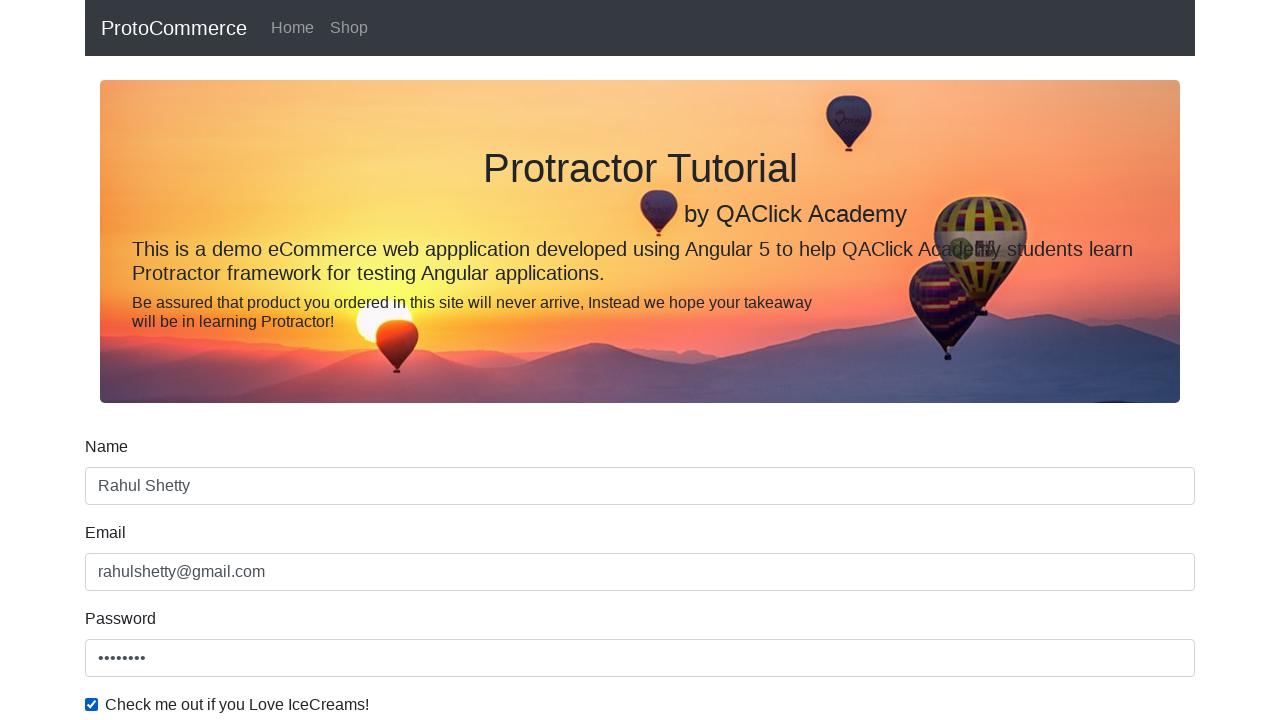

Selected 'Male' from dropdown on #exampleFormControlSelect1
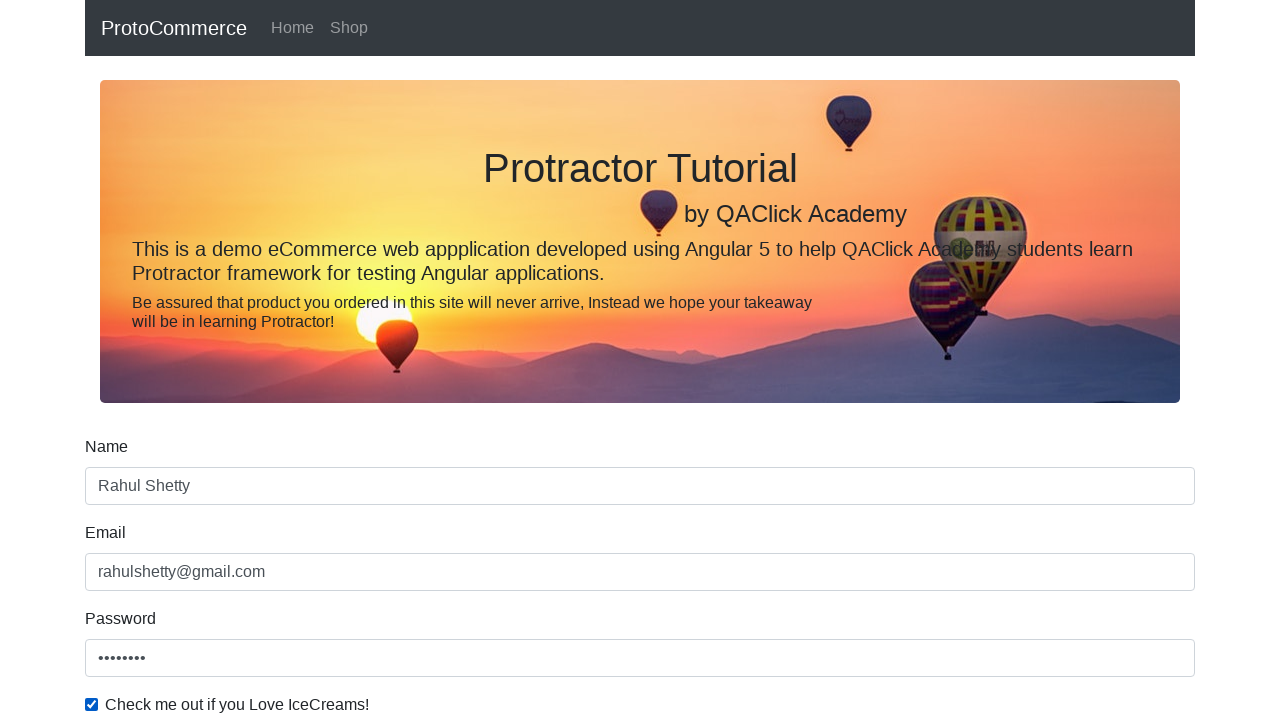

Selected first option (index 0) from dropdown on #exampleFormControlSelect1
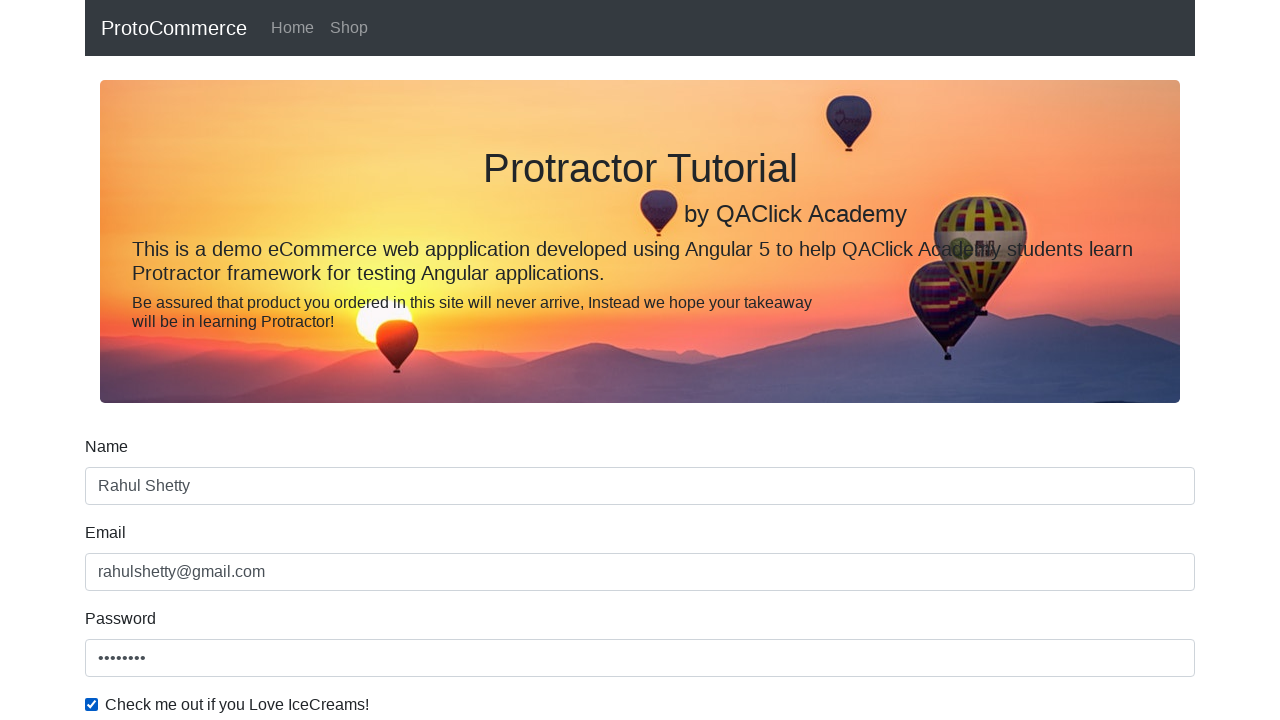

Selected second option (index 1) from dropdown on #exampleFormControlSelect1
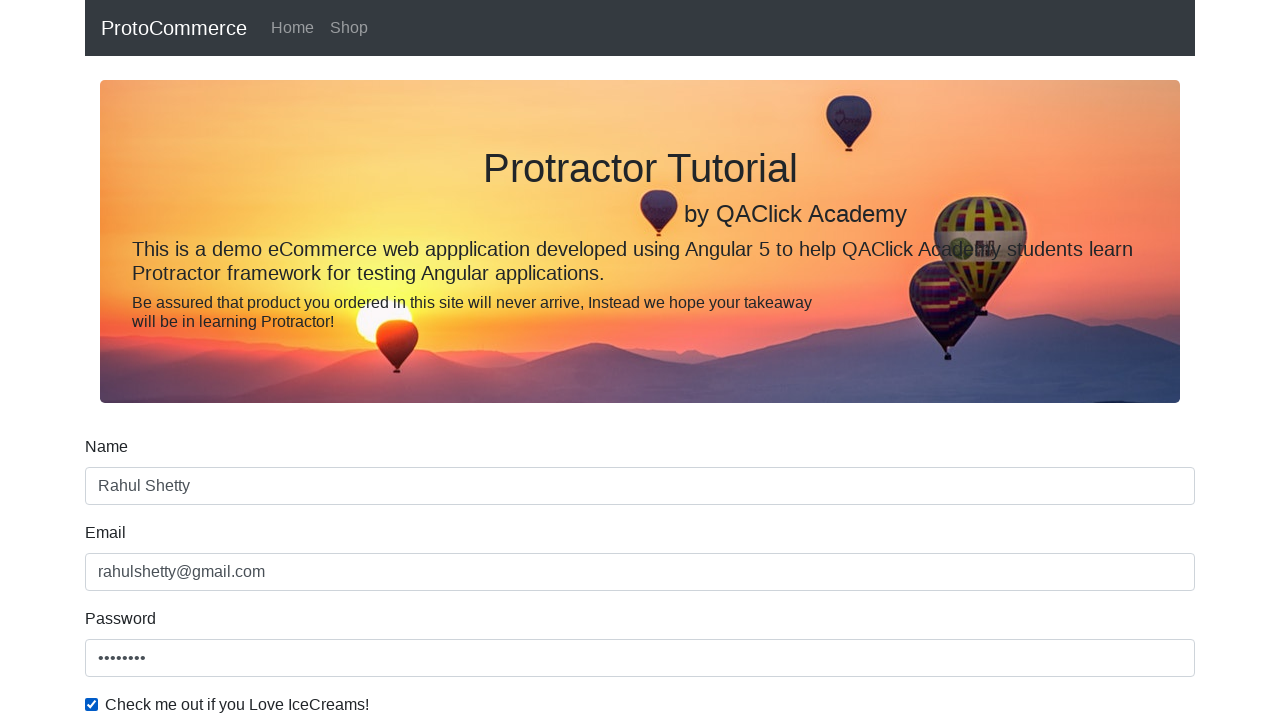

Selected first option (index 0) from dropdown again on #exampleFormControlSelect1
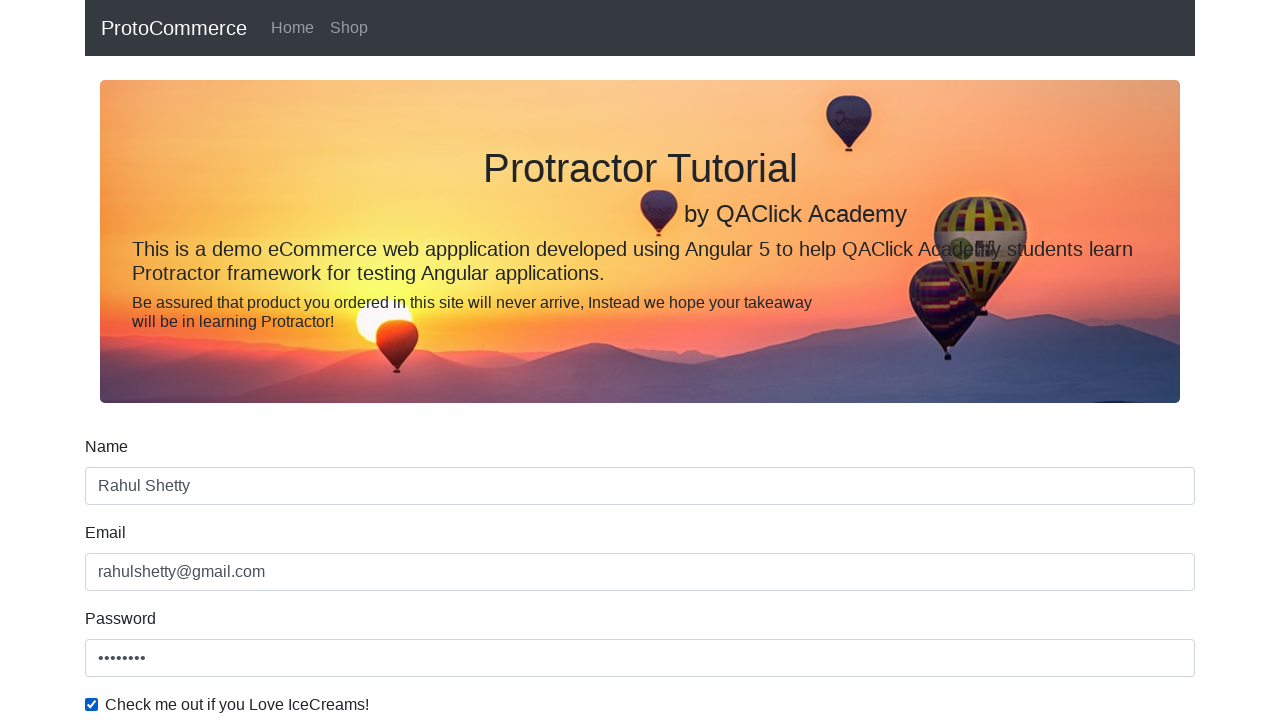

Clicked 'Employed' radio button at (374, 360) on xpath=//label[text()='Employed']
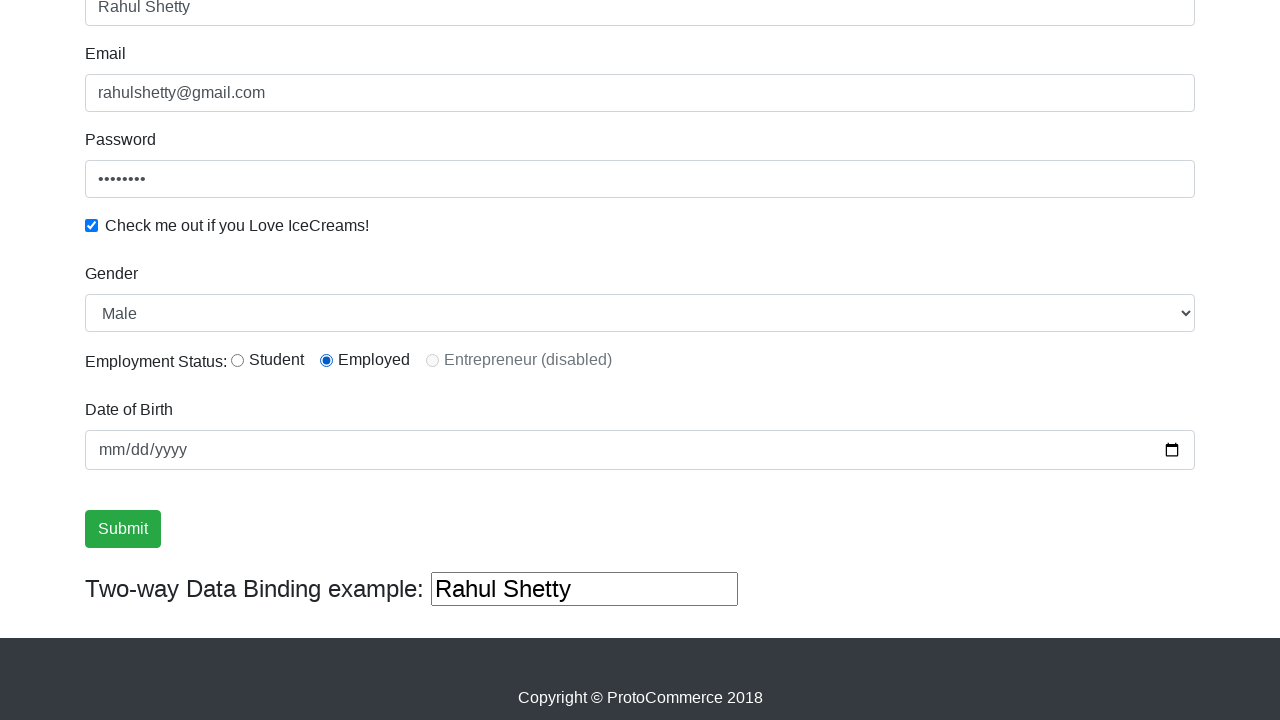

Clicked 'Student' radio button at (276, 360) on xpath=//label[text()='Student']
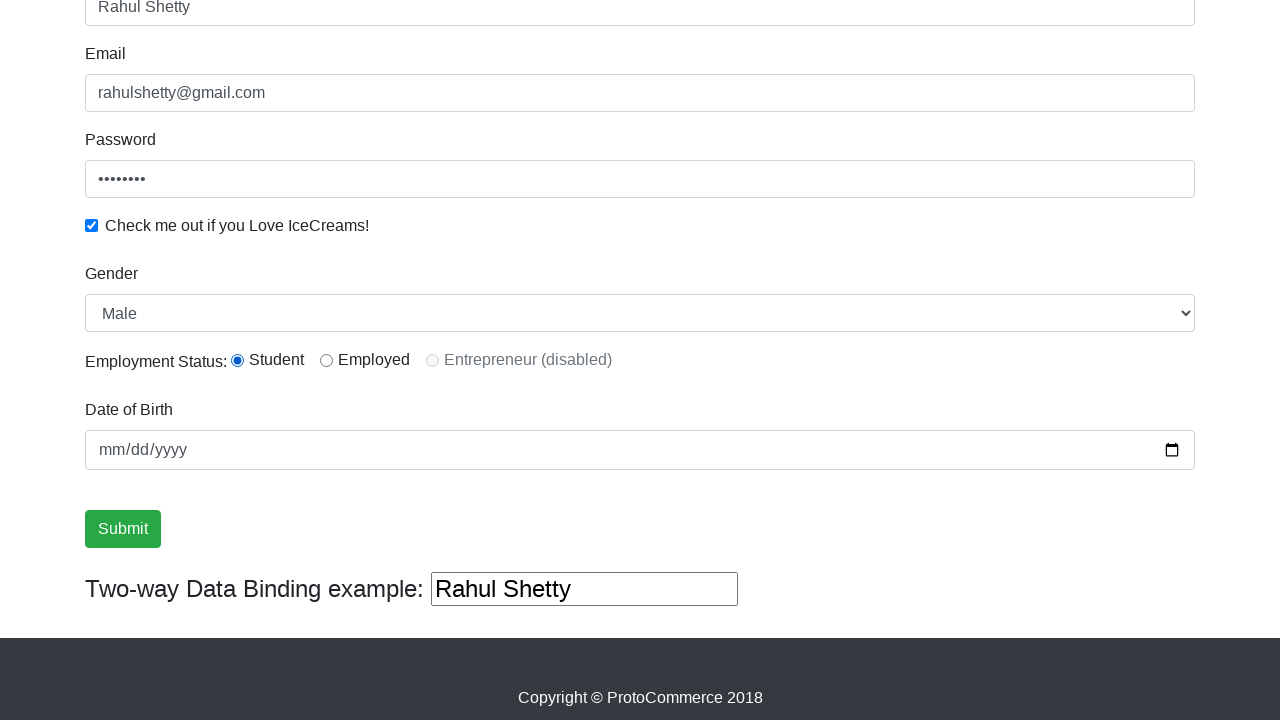

Clicked form submit button at (123, 529) on xpath=//input[@type='submit']
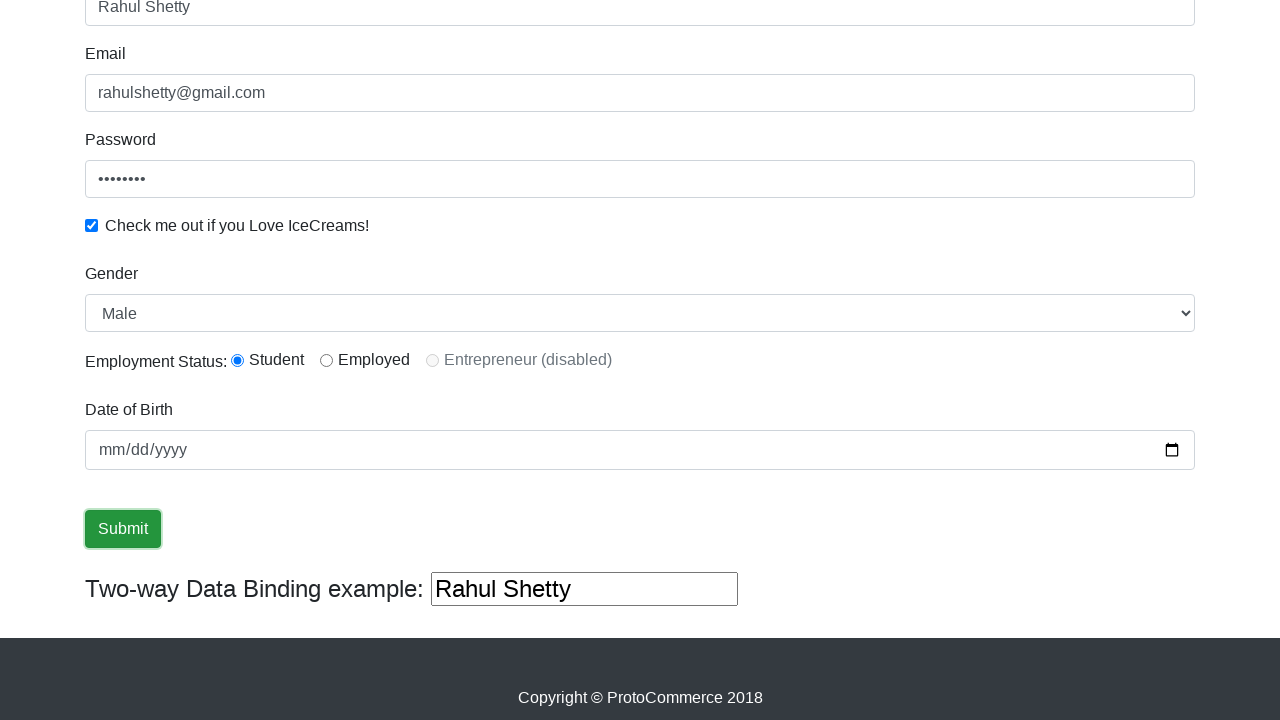

Success message alert loaded
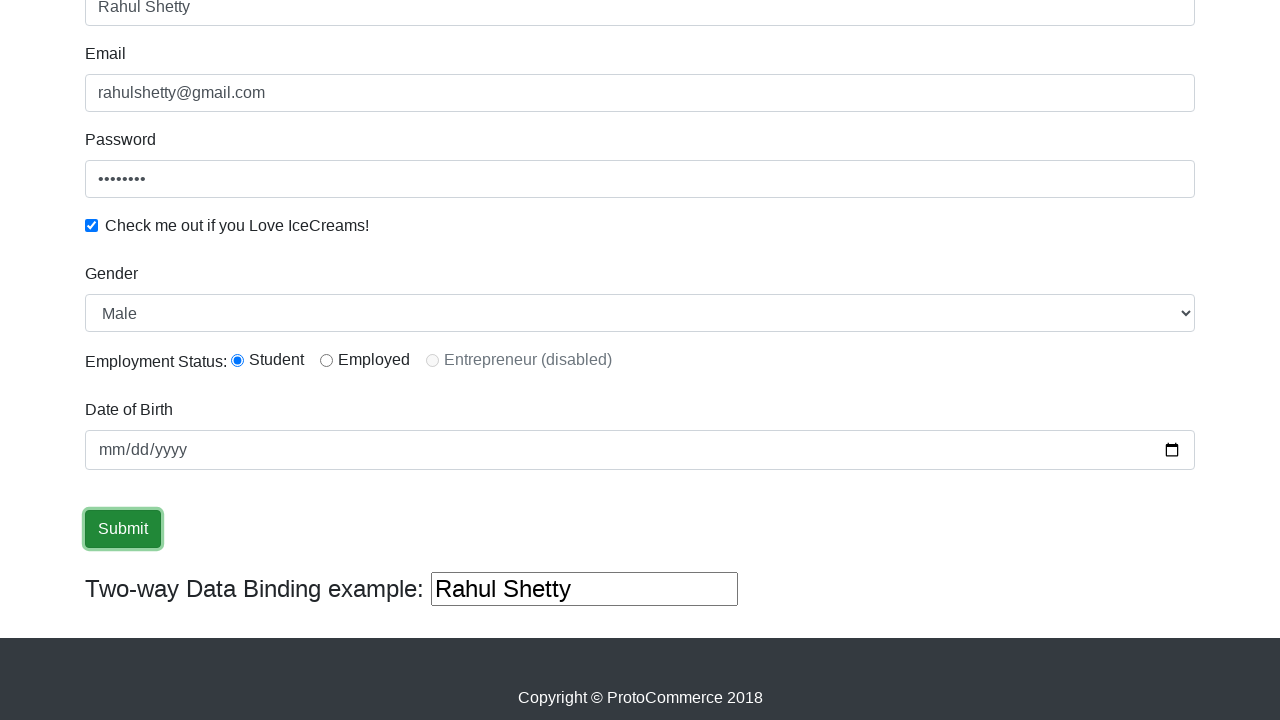

Retrieved success message text: '
                    ×
                    Success! The Form has been submitted successfully!.
                  '
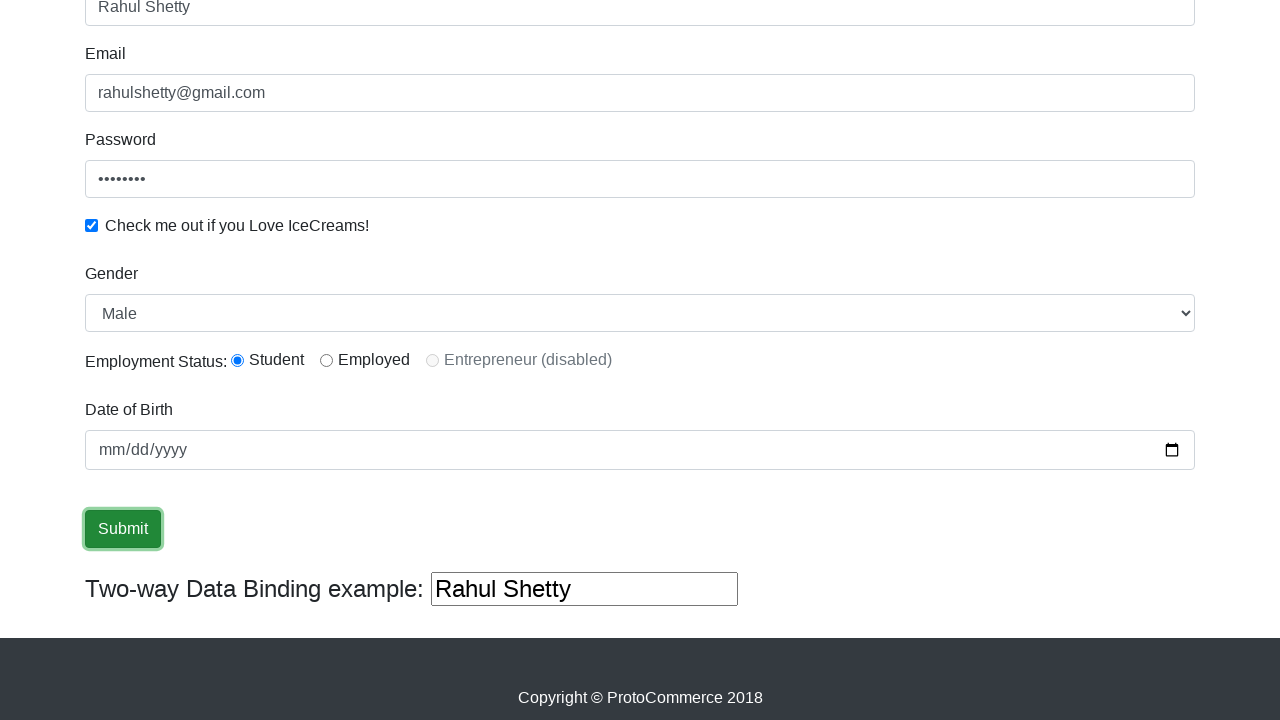

Verified 'Success!' message is present in alert
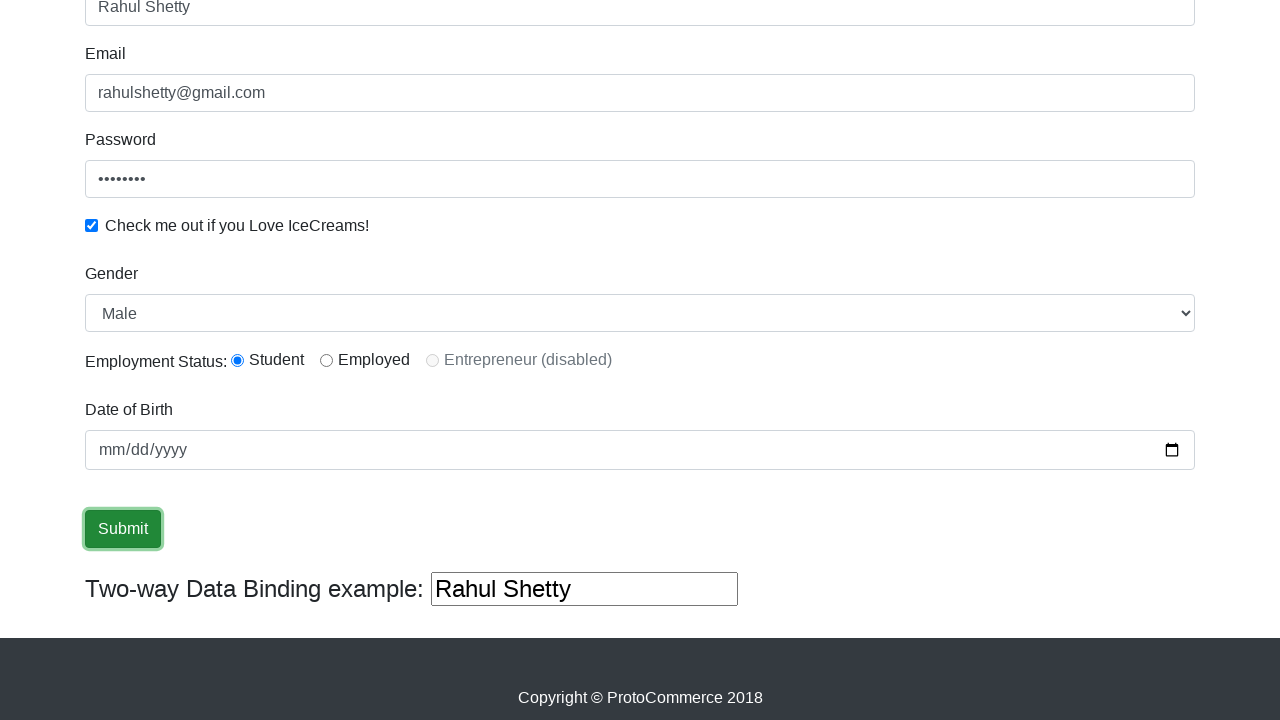

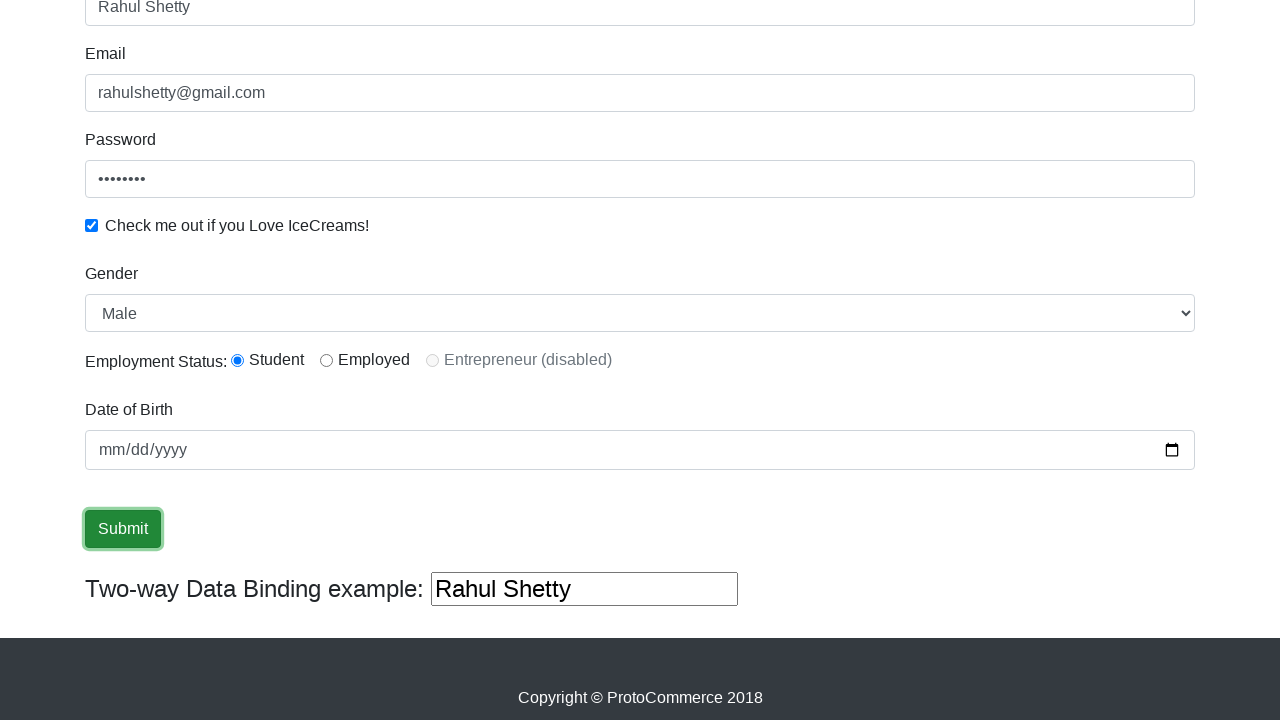